Tests browser navigation functionality by clicking a link, navigating back and forward, and then navigating to a different page

Starting URL: http://the-internet.herokuapp.com/

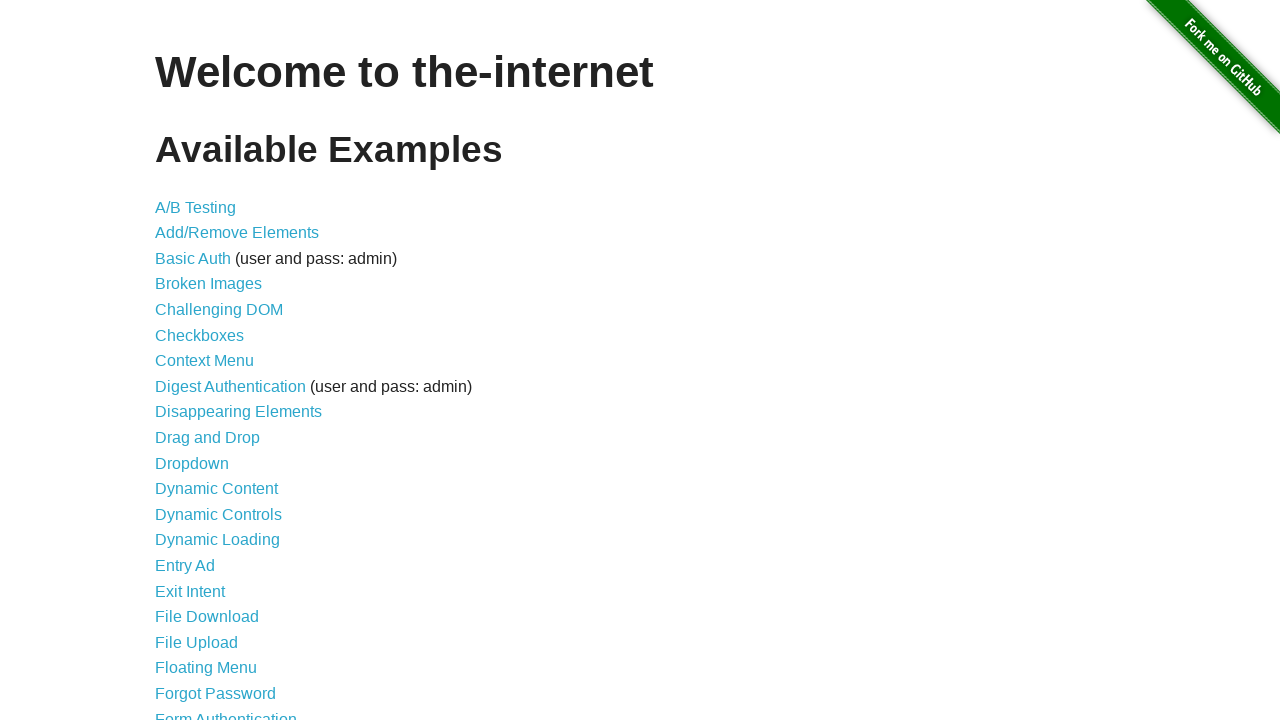

Refreshed the page
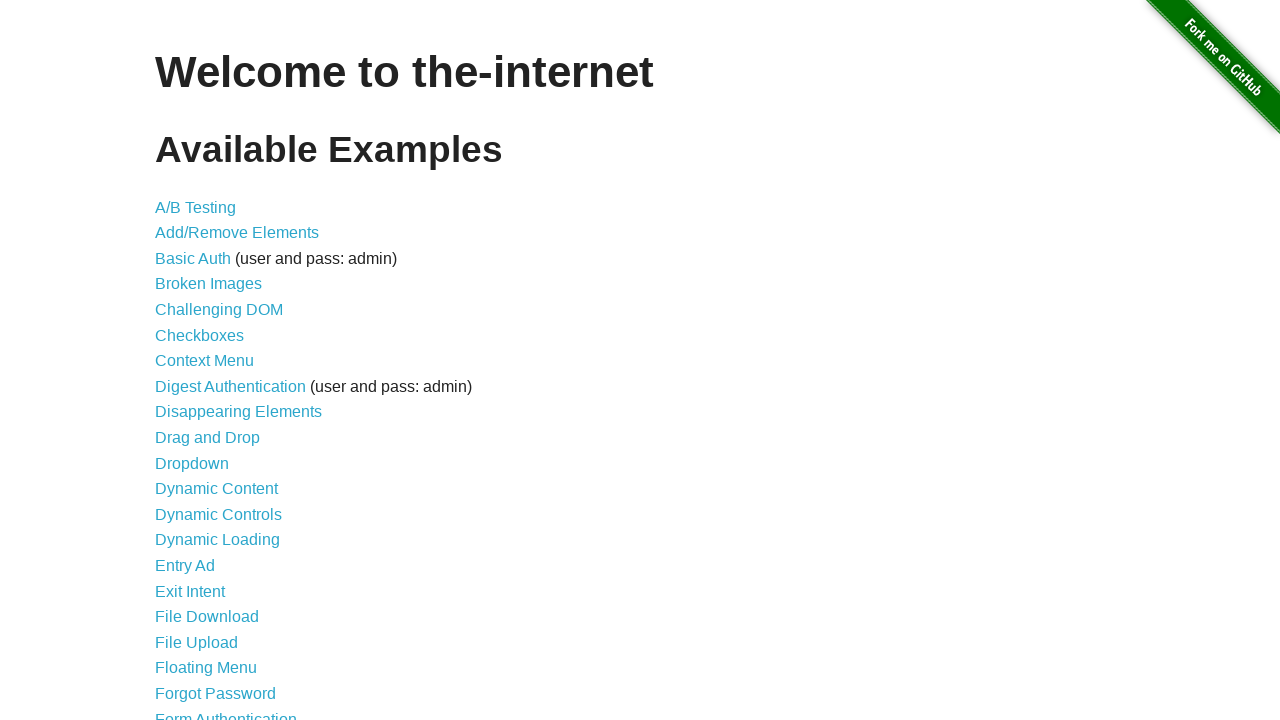

Clicked on A/B Testing link at (196, 207) on text=A/B Testing
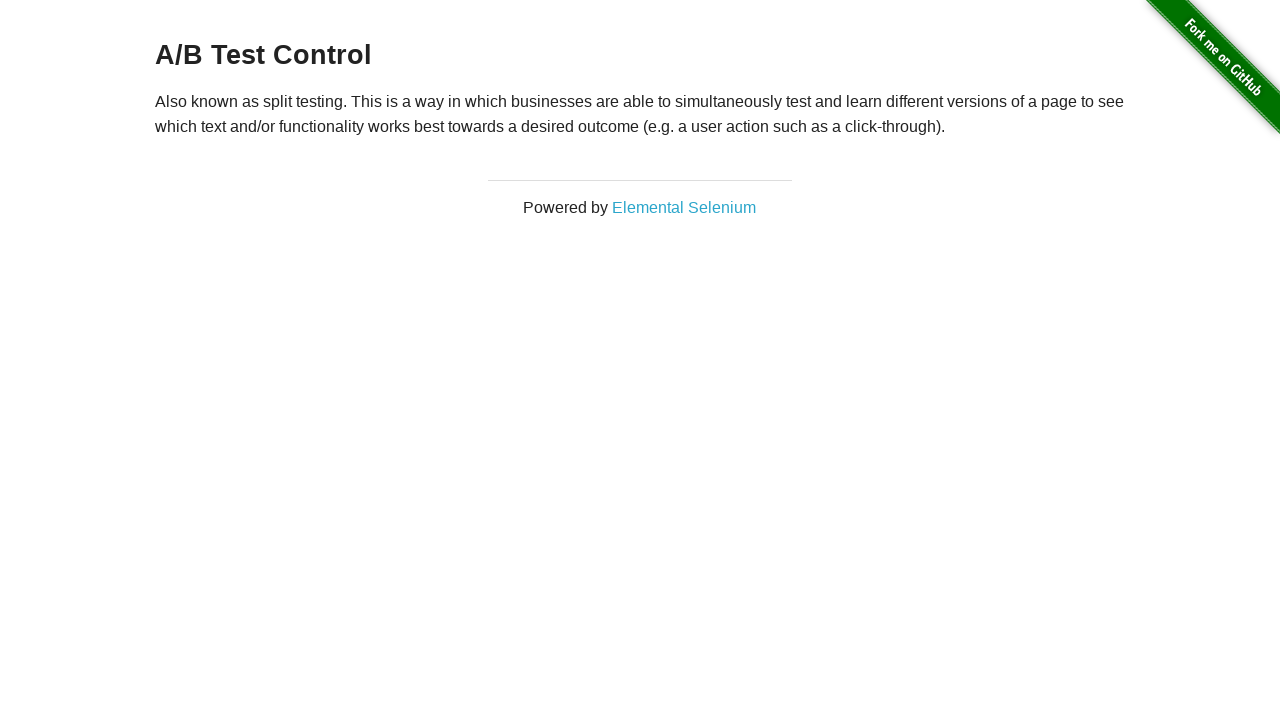

Navigated back to the main page
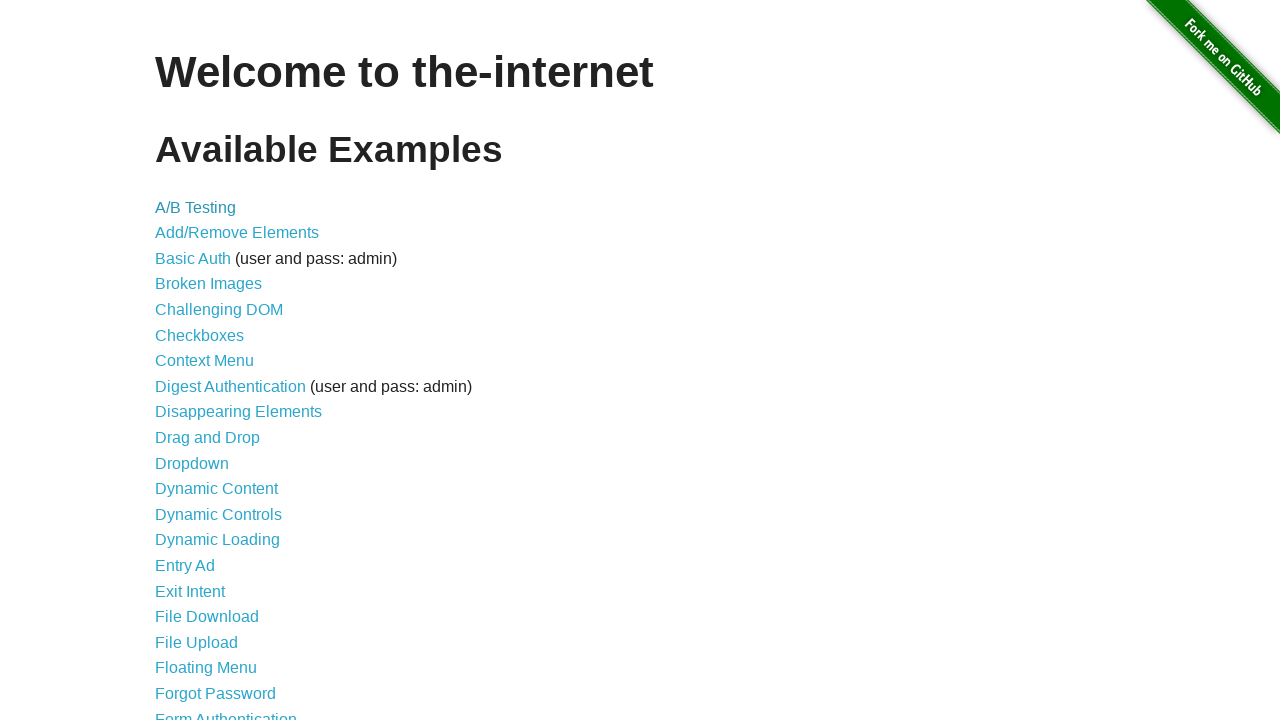

Navigated forward to A/B Testing page
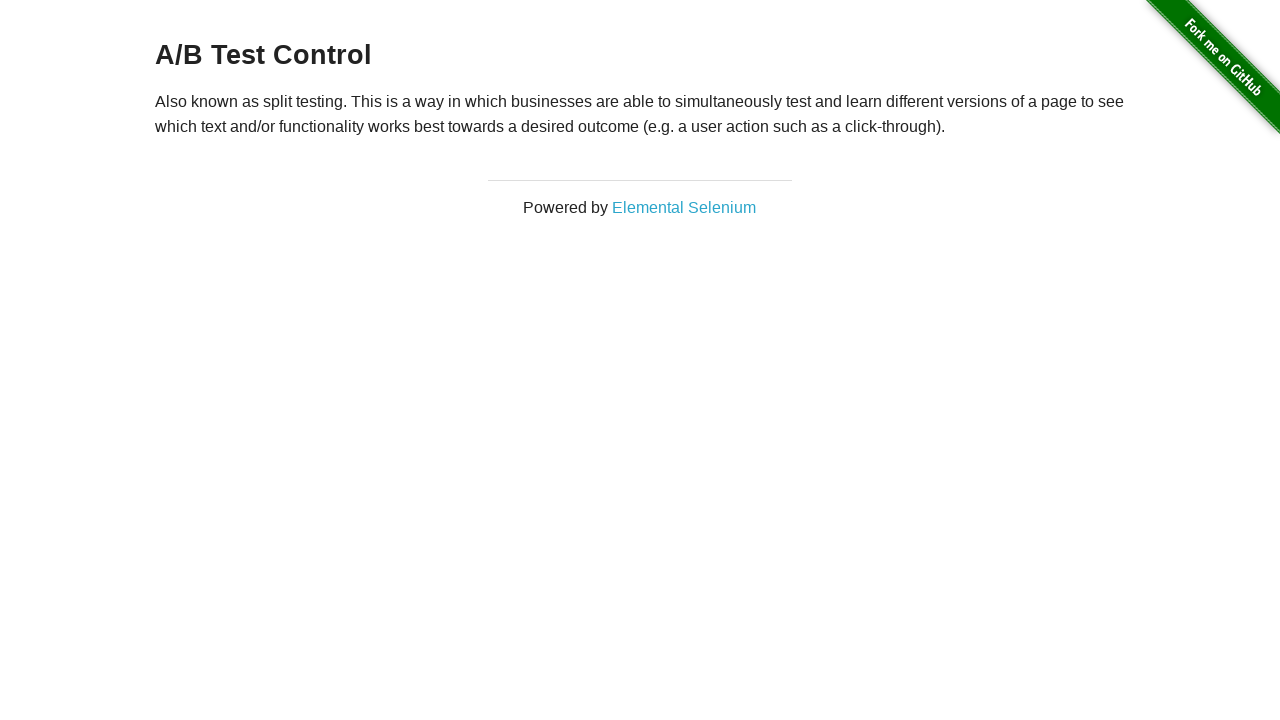

Navigated to broken images page
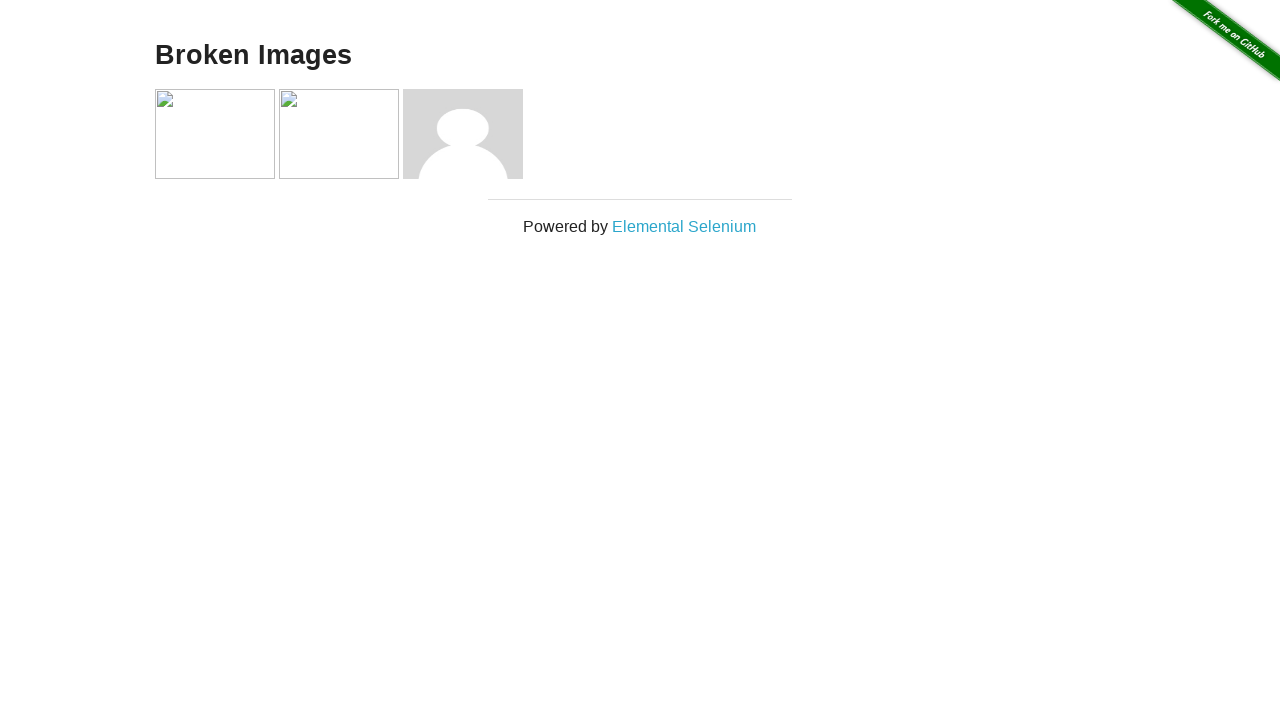

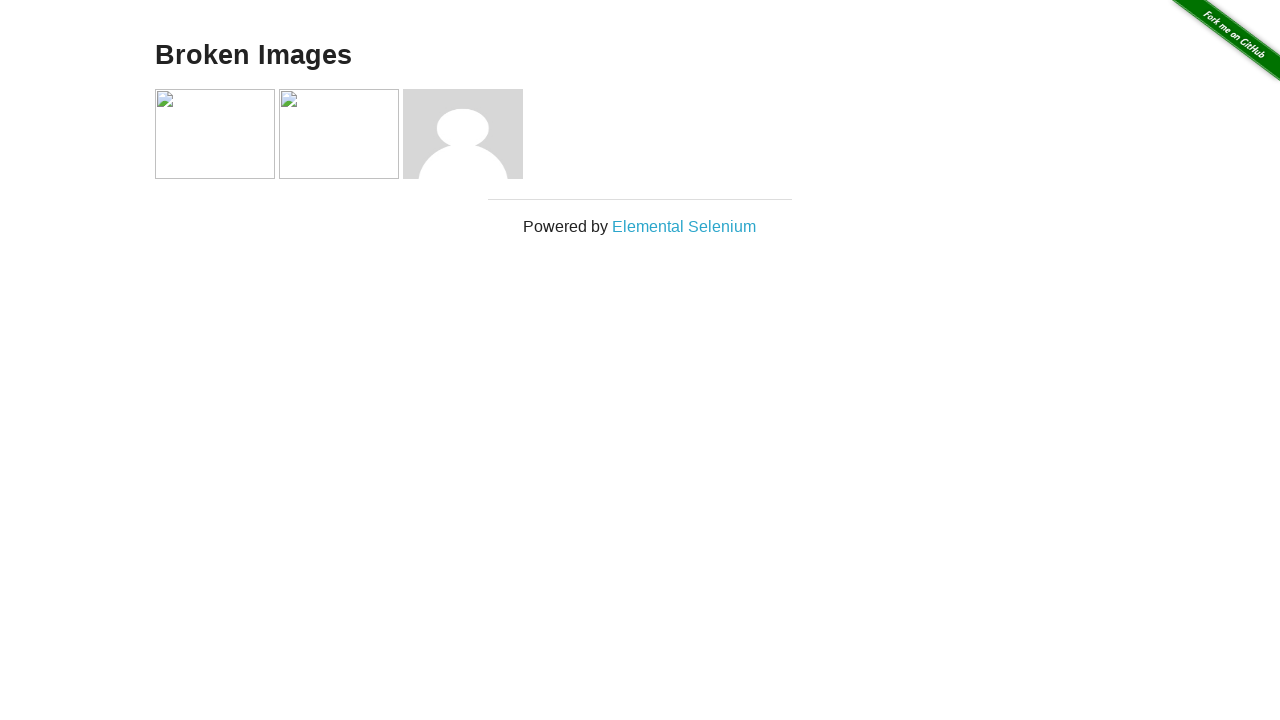